Tests the shopping cart flow by searching for products containing "ber", adding all matching items to cart, proceeding to checkout, and applying a promo code to verify the discount is applied.

Starting URL: https://rahulshettyacademy.com/seleniumPractise/#/

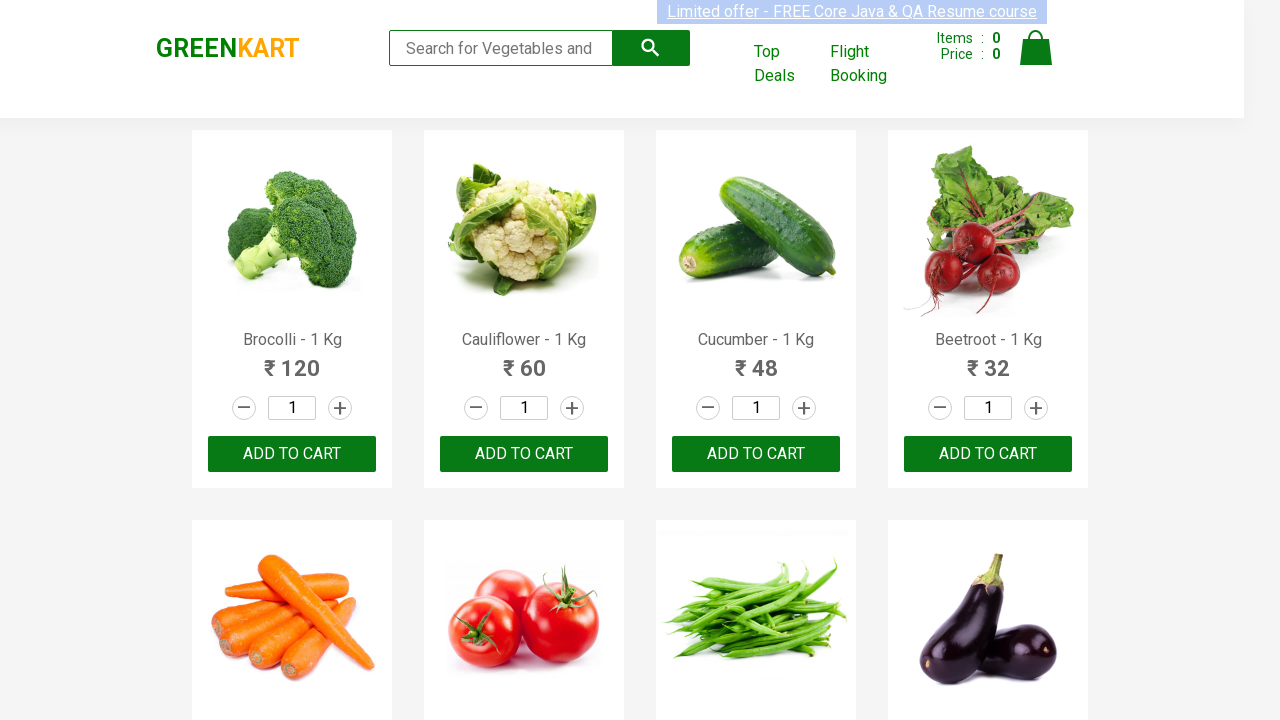

Filled search field with 'ber' to find products on input[type='search']
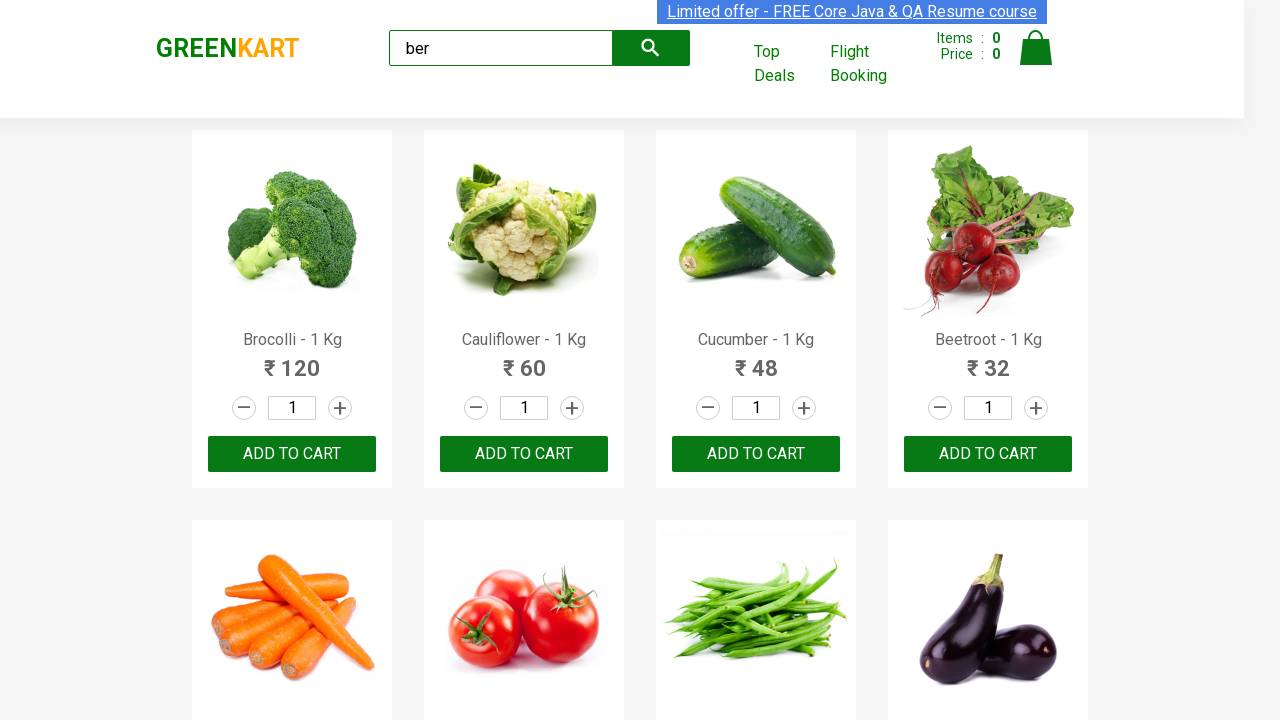

Waited 2 seconds for search results to load
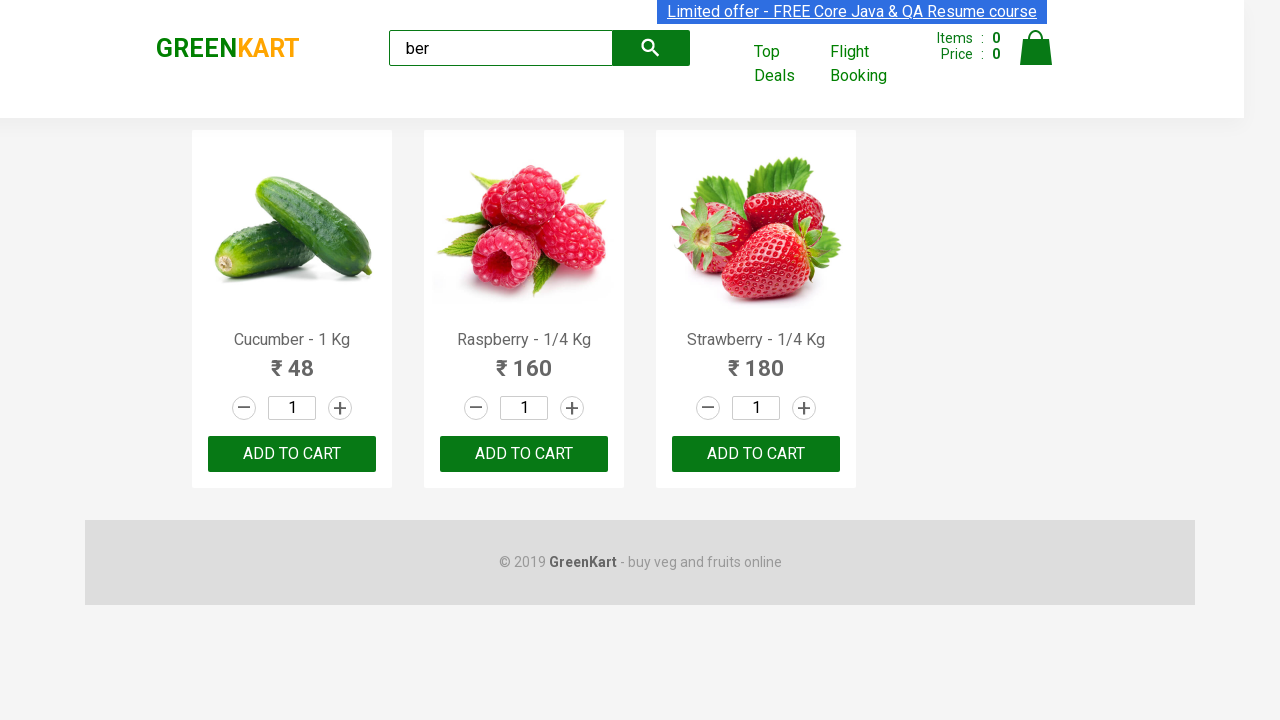

Retrieved all 'Add to Cart' buttons for matching products
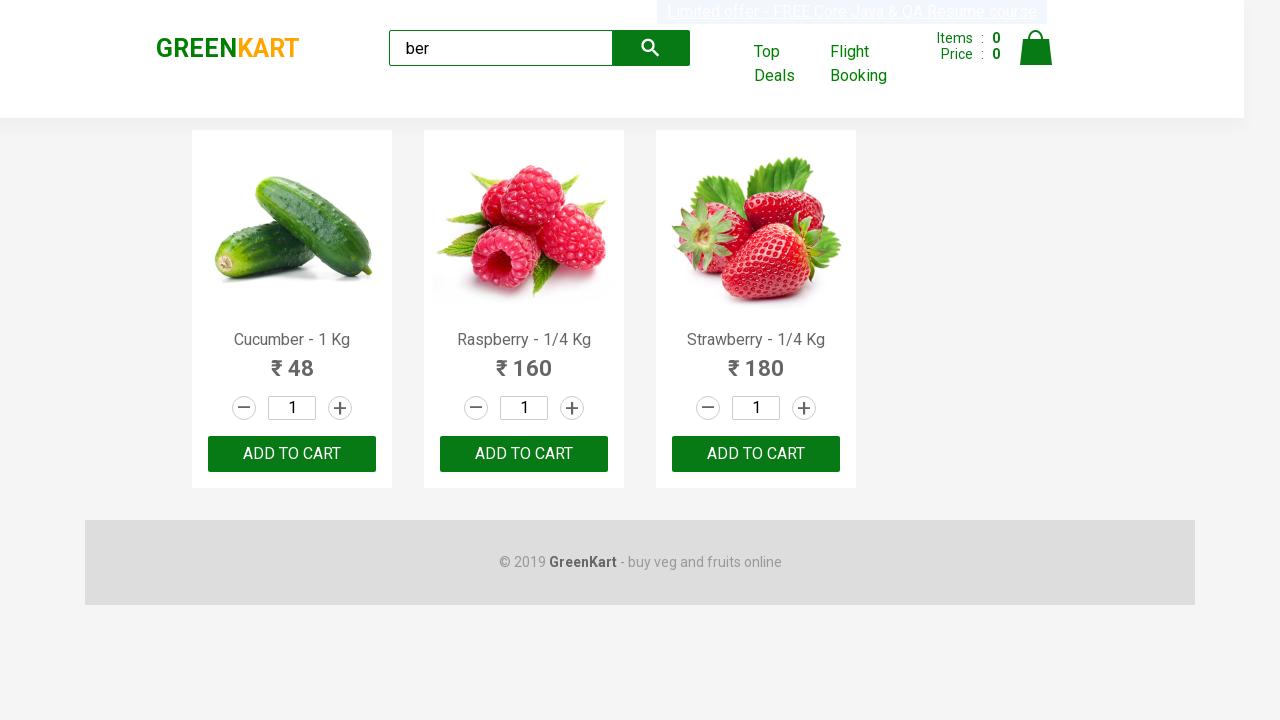

Clicked 'Add to Cart' button for a product containing 'ber' at (292, 454) on xpath=//div[@class='product-action']/button >> nth=0
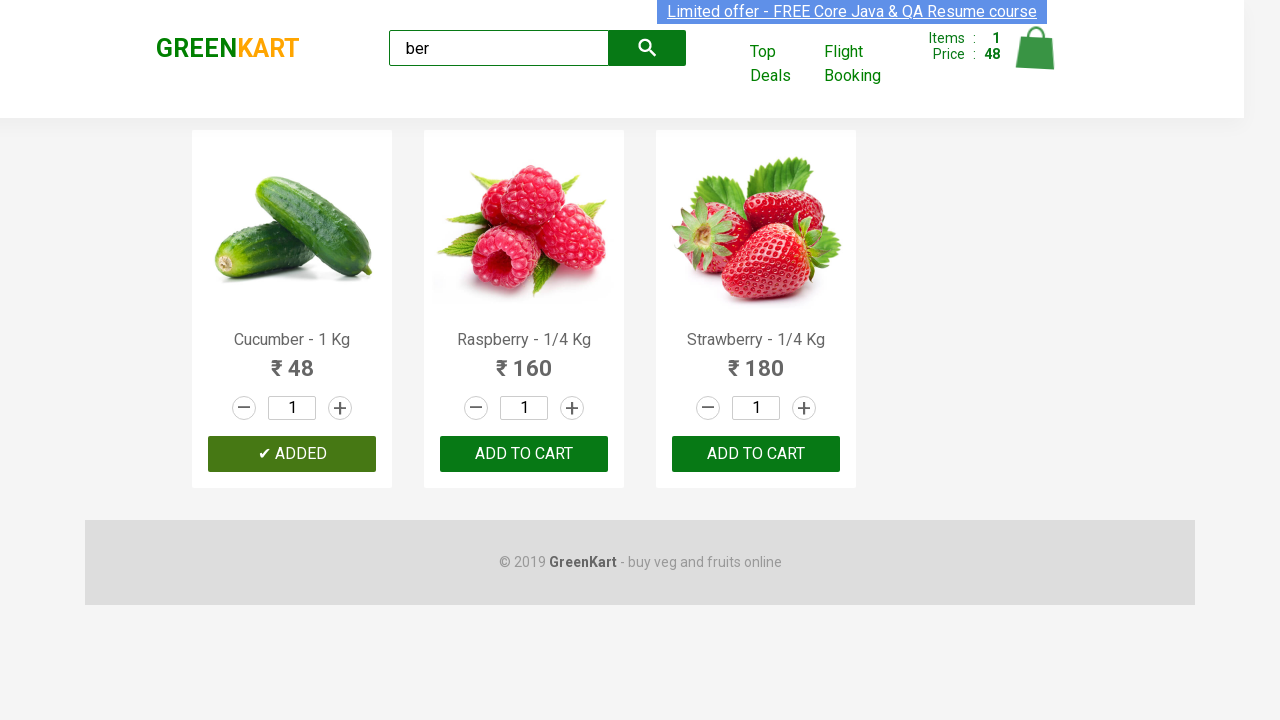

Clicked 'Add to Cart' button for a product containing 'ber' at (524, 454) on xpath=//div[@class='product-action']/button >> nth=1
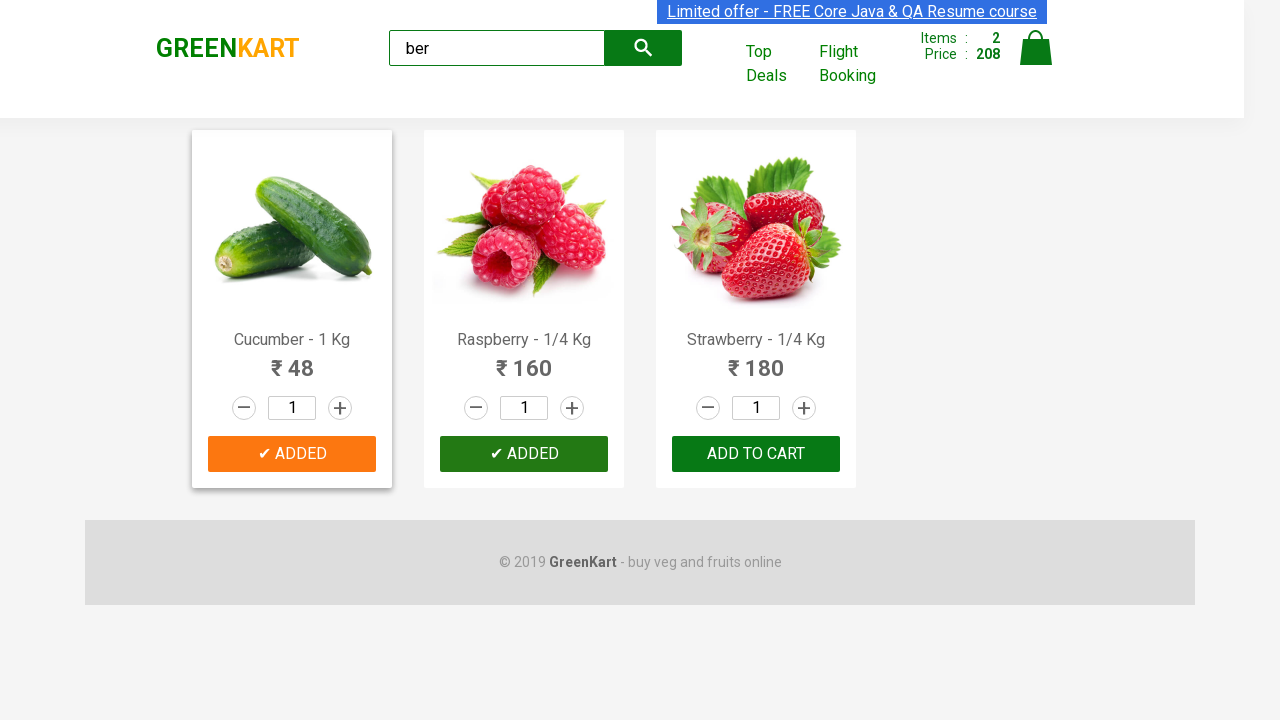

Clicked 'Add to Cart' button for a product containing 'ber' at (756, 454) on xpath=//div[@class='product-action']/button >> nth=2
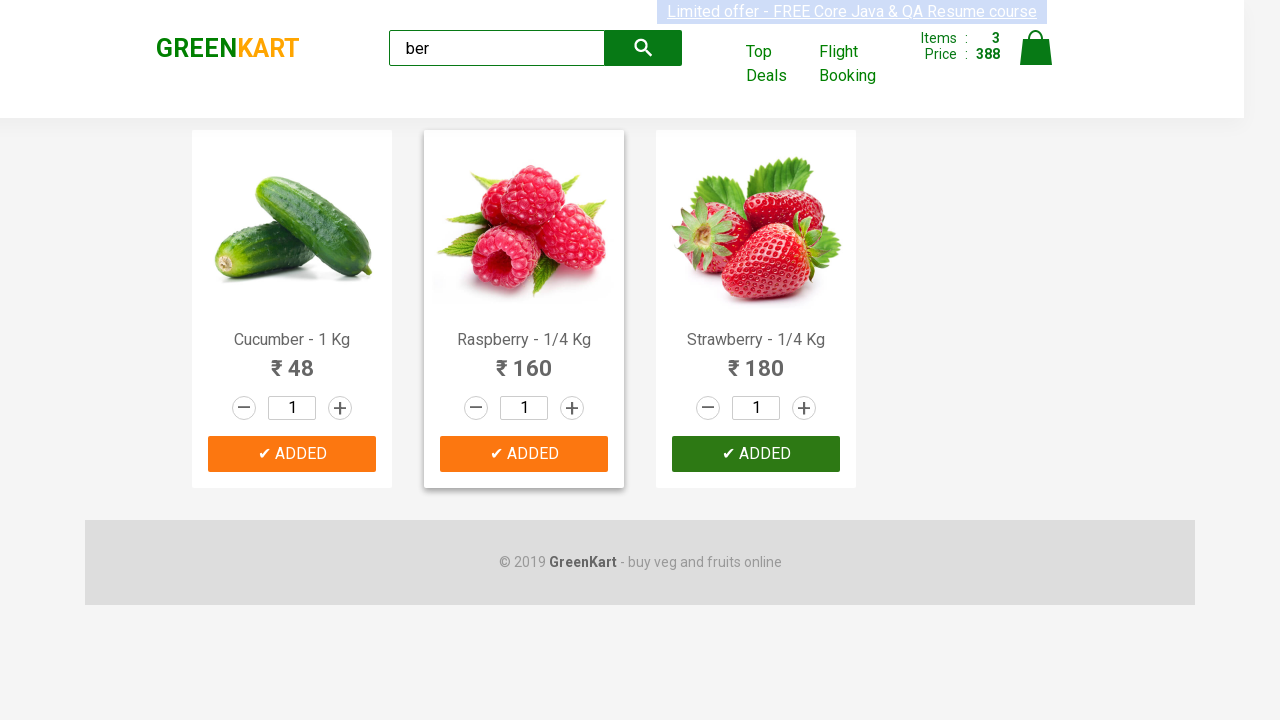

Clicked on cart icon to view shopping cart at (1036, 59) on a.cart-icon
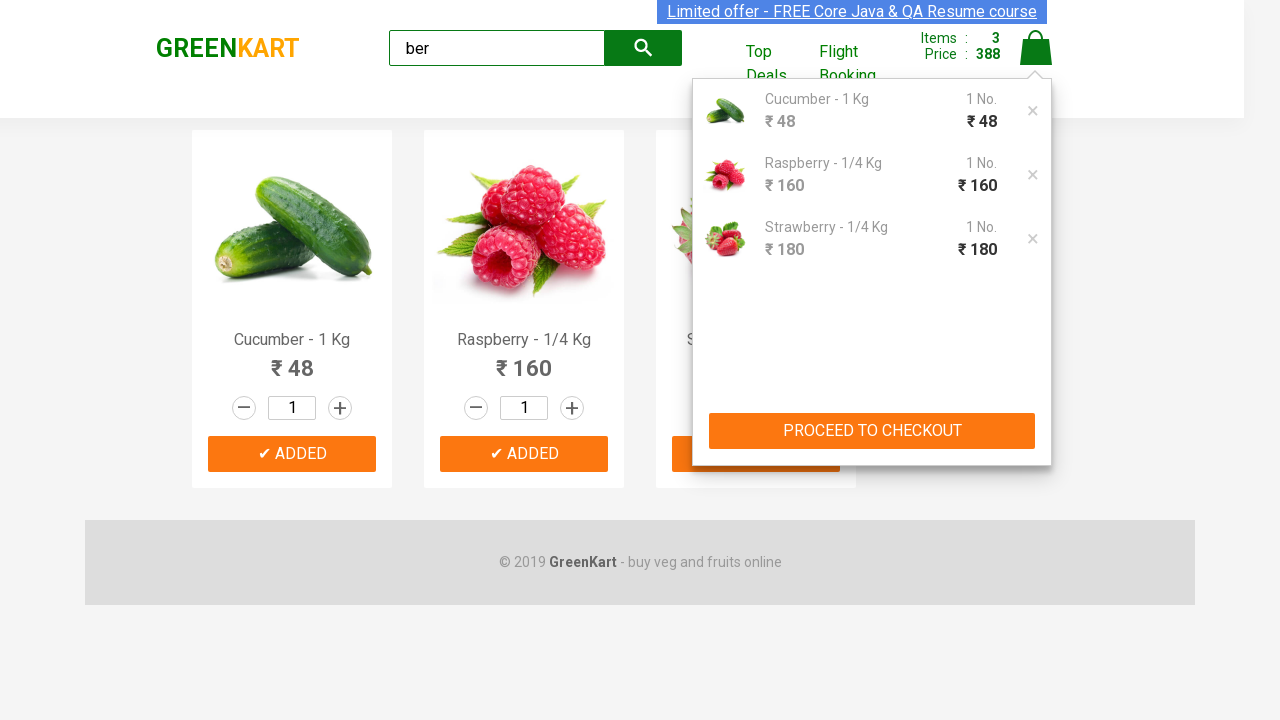

Clicked 'PROCEED TO CHECKOUT' button at (872, 431) on xpath=//button[text()='PROCEED TO CHECKOUT']
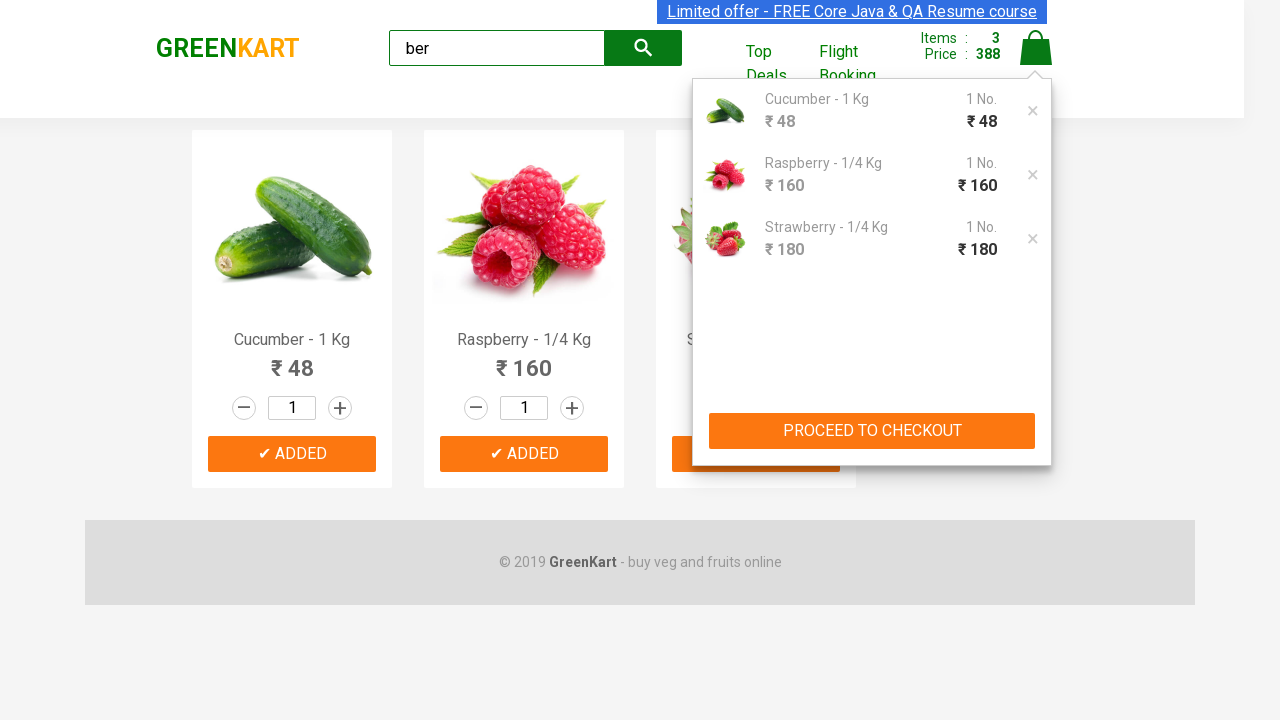

Entered promo code 'rahulshettyacademy' in the promo code field on input.promoCode
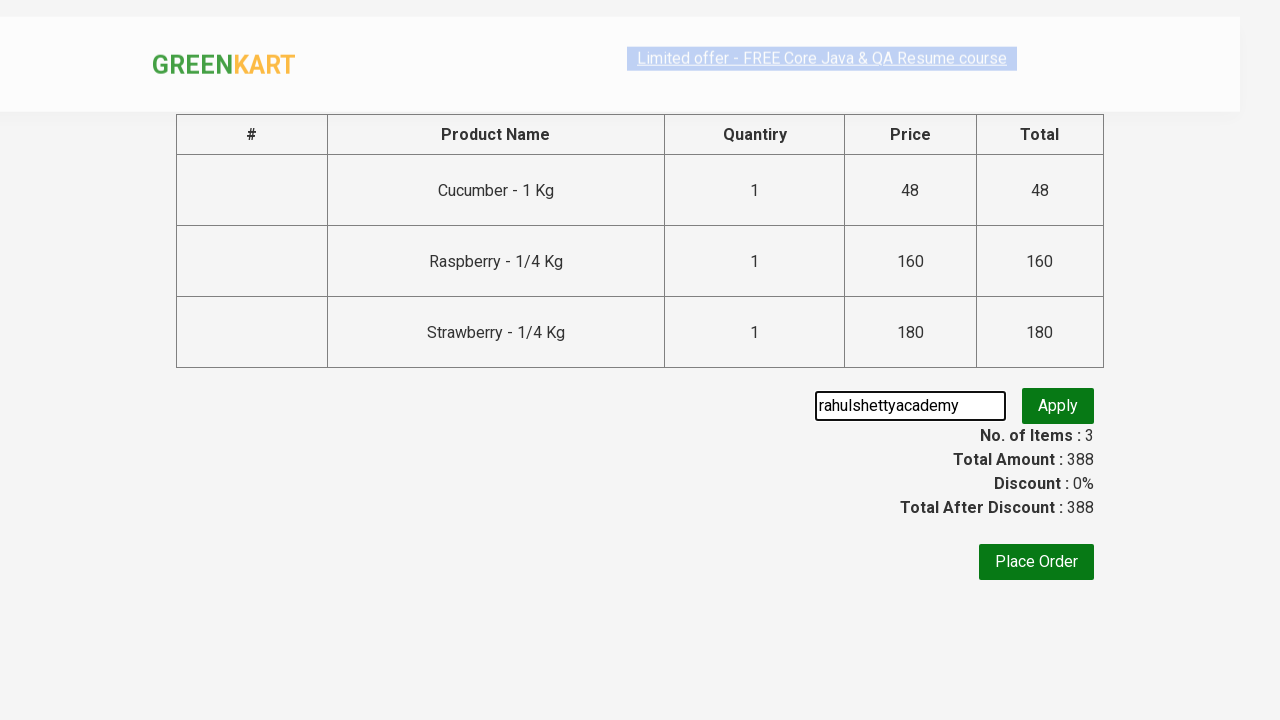

Clicked 'Apply' button to apply the promo code at (1058, 406) on button.promoBtn
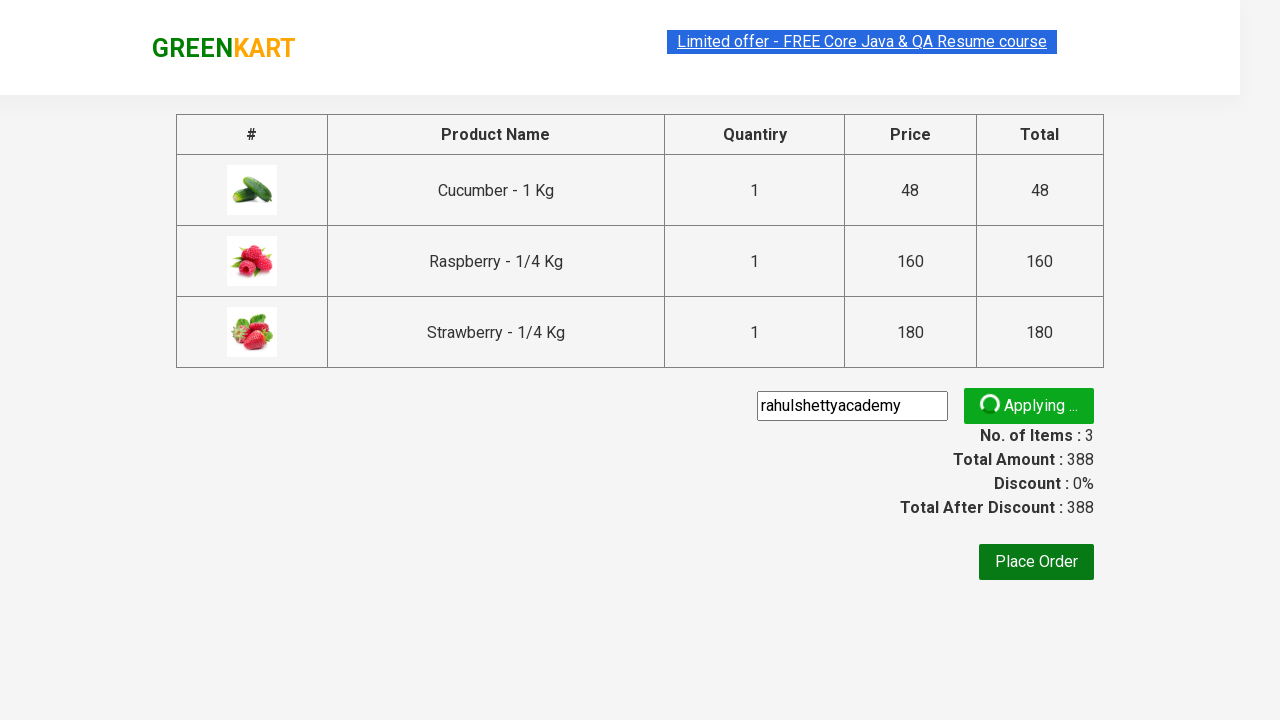

Promo code confirmation message appeared, discount applied successfully
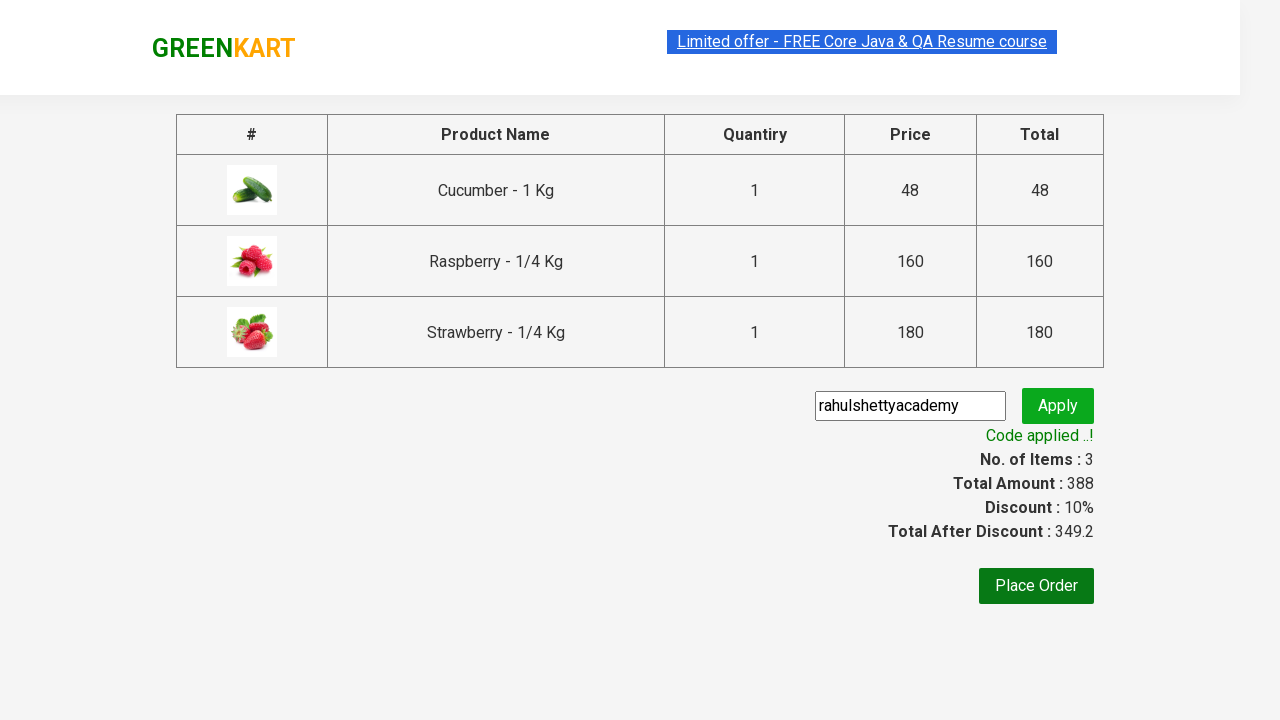

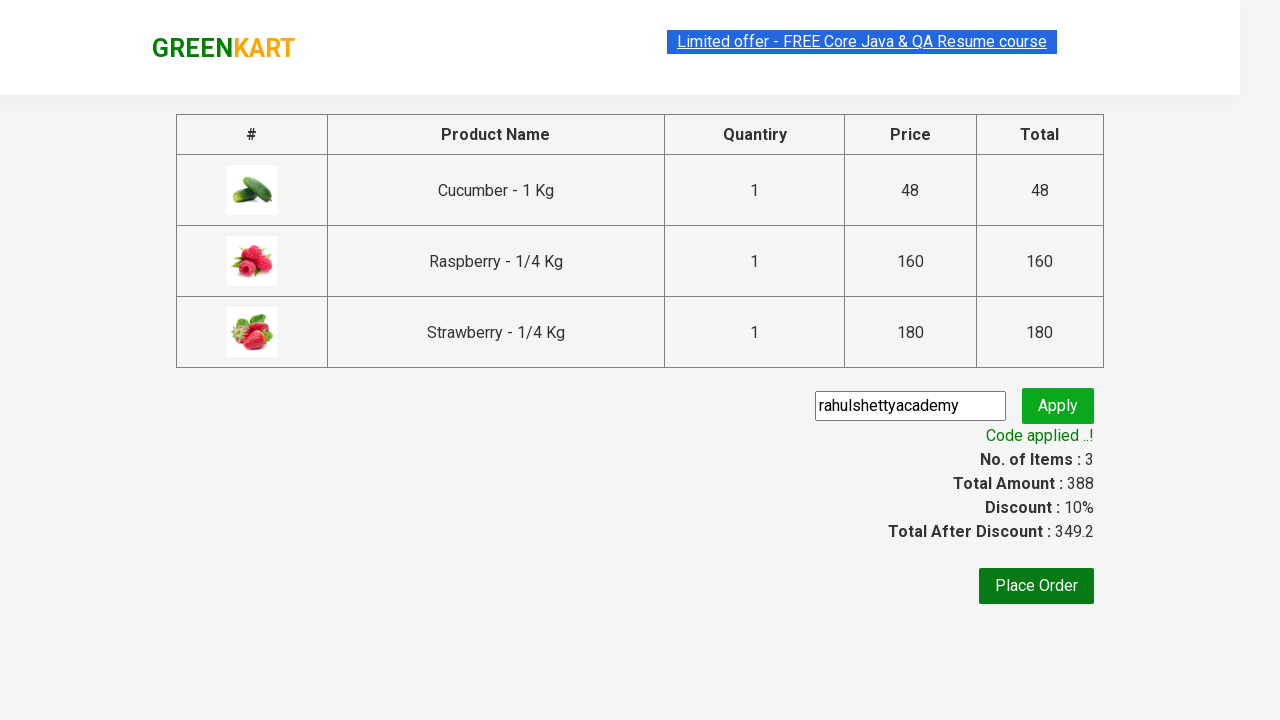